Tests navigation to Info submenu under Start menu and verifies the H2 header shows "History"

Starting URL: http://www.99-bottles-of-beer.net/

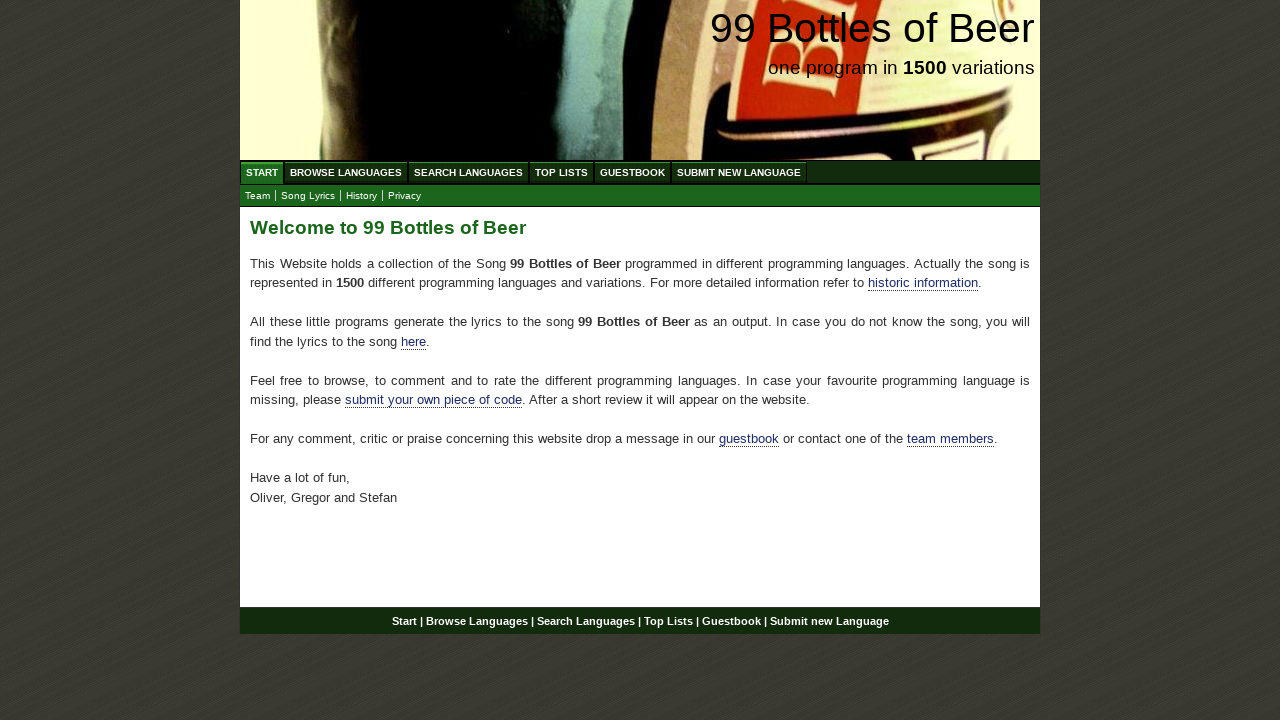

Clicked on Start menu at (262, 172) on text=Start
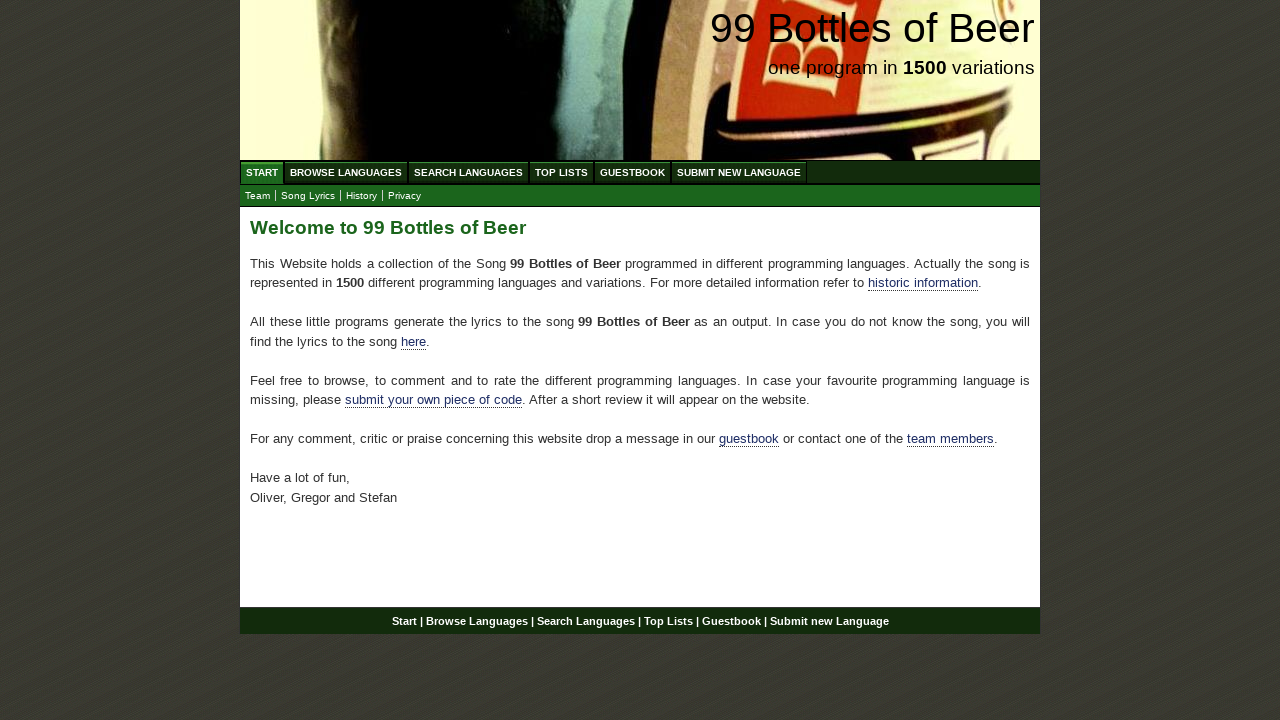

Clicked on Info submenu at (923, 283) on text=Info
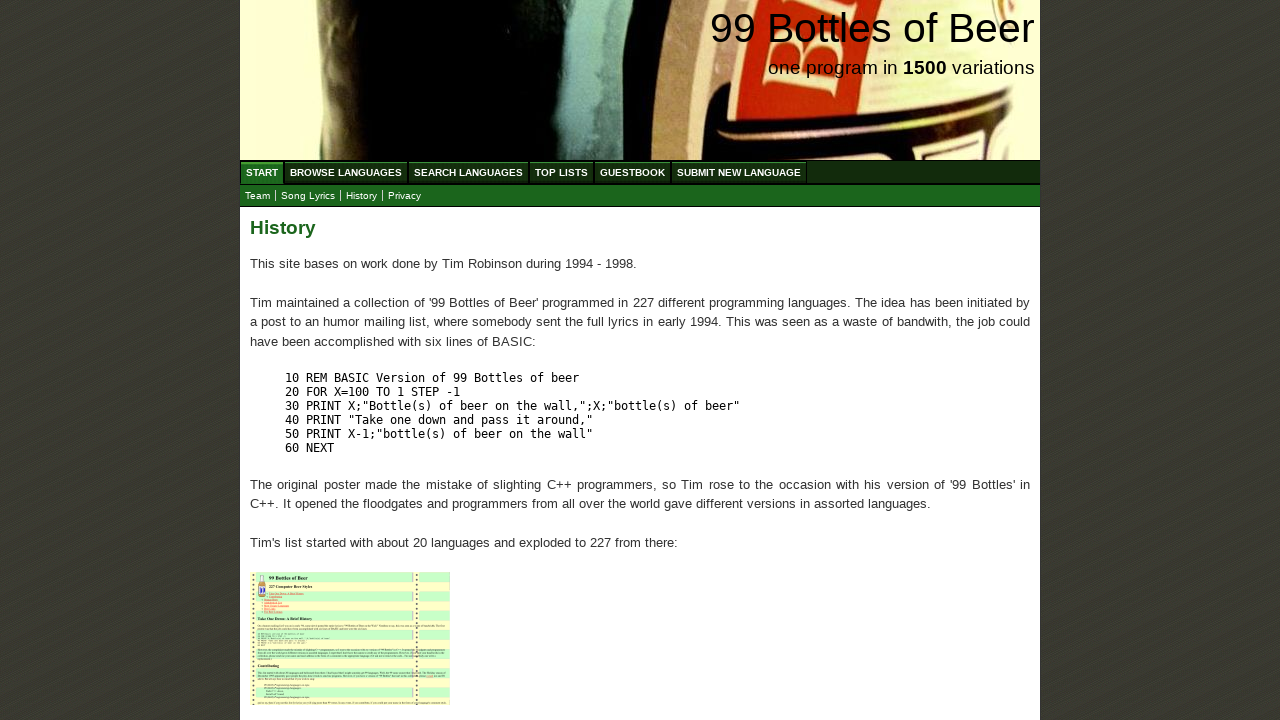

H2 header loaded and verified to show 'History'
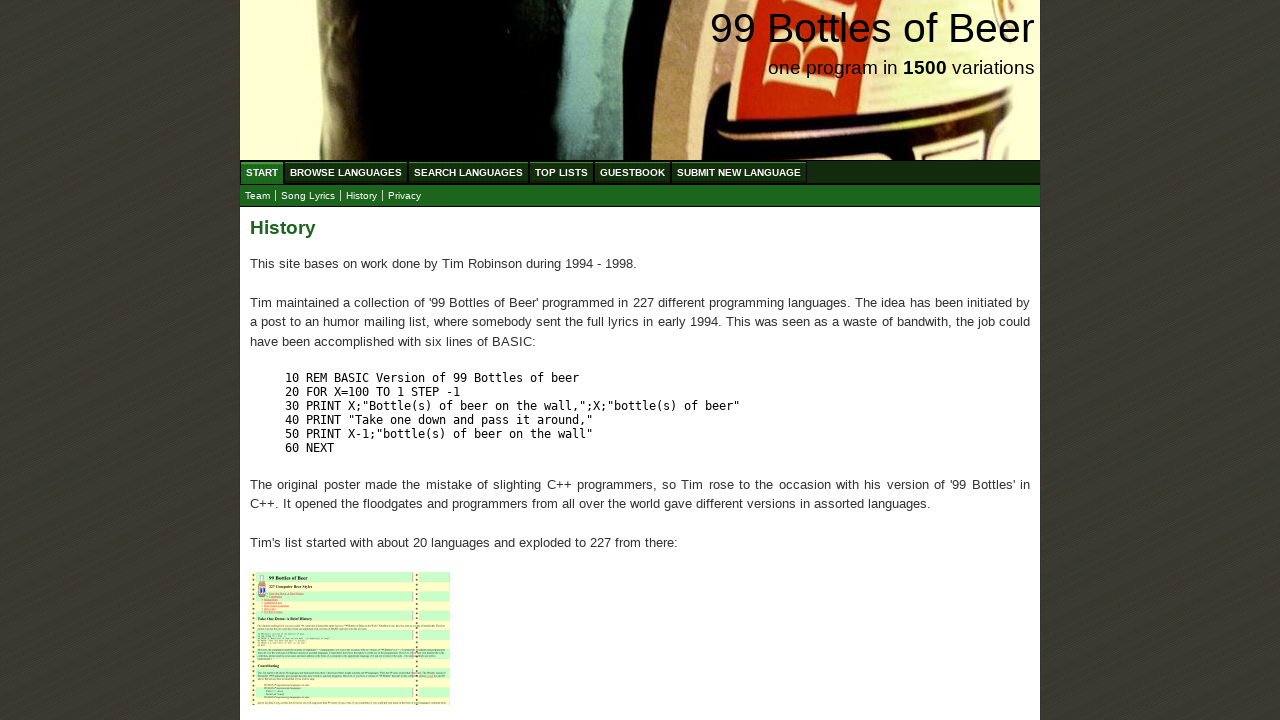

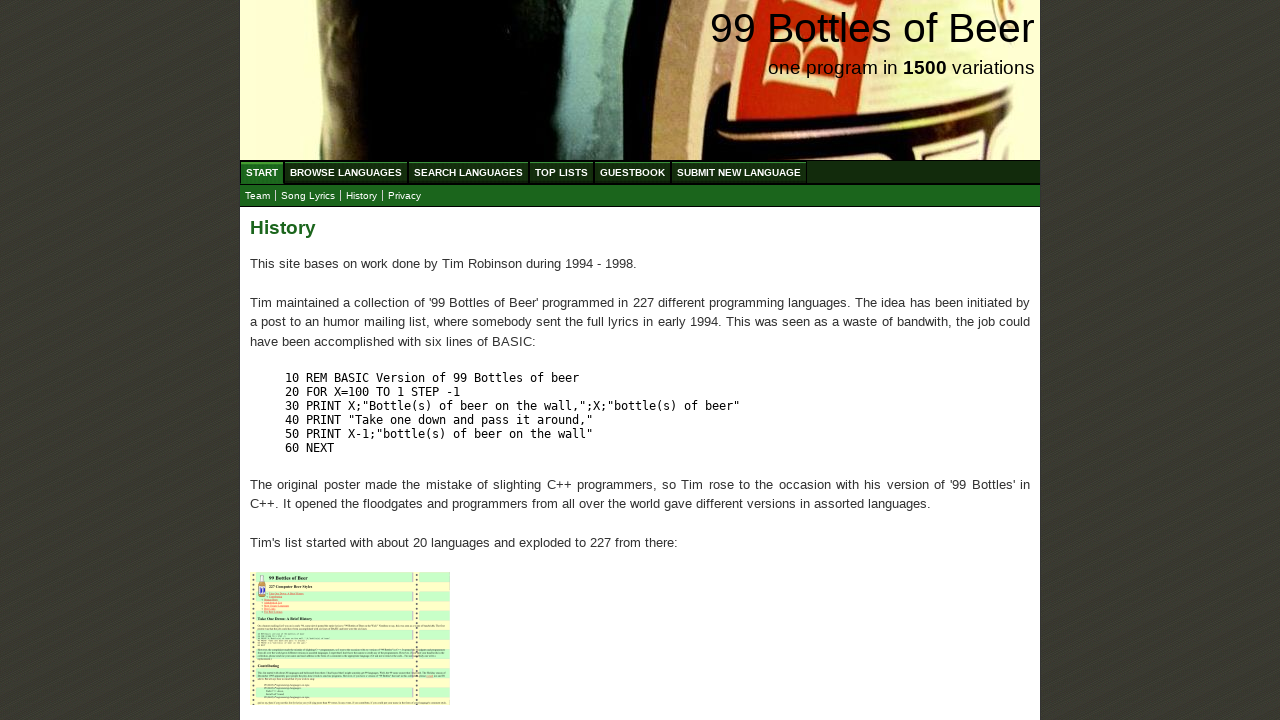